Tests sending keys to a designated element by clicking body first, then typing 'Selenium!' into the text input

Starting URL: https://www.selenium.dev/selenium/web/single_text_input.html

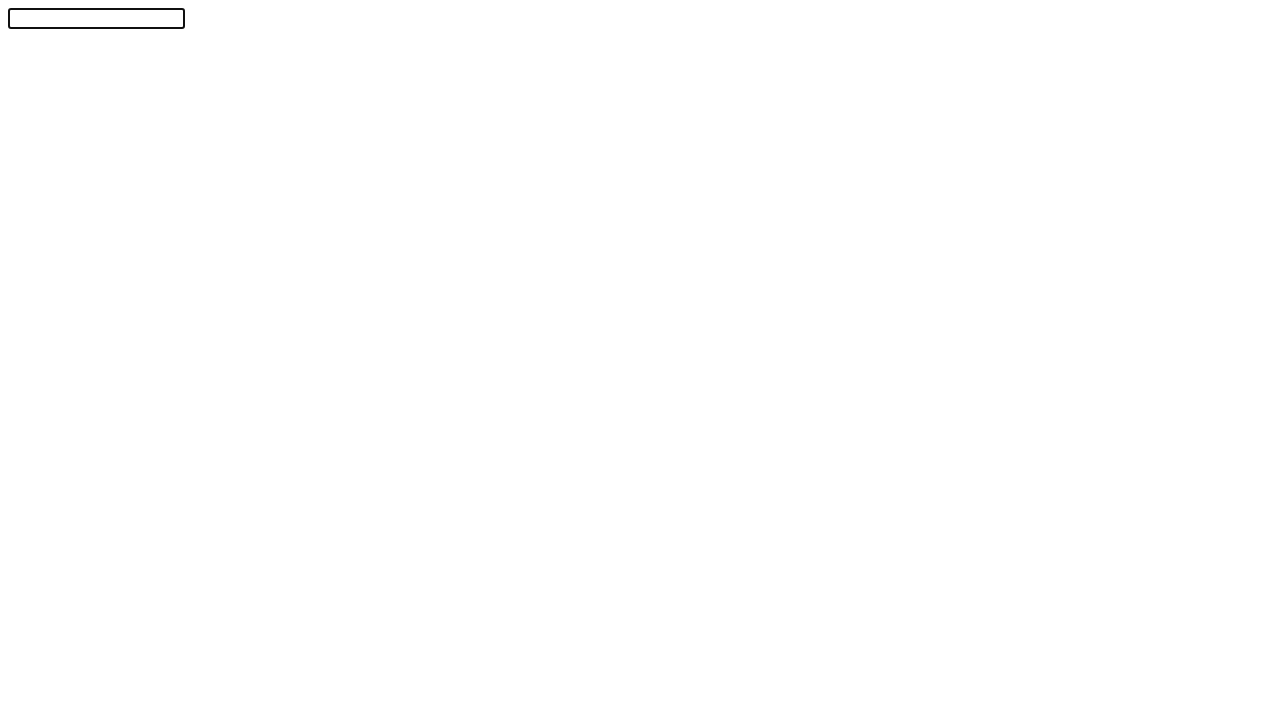

Text input element #textInput is ready
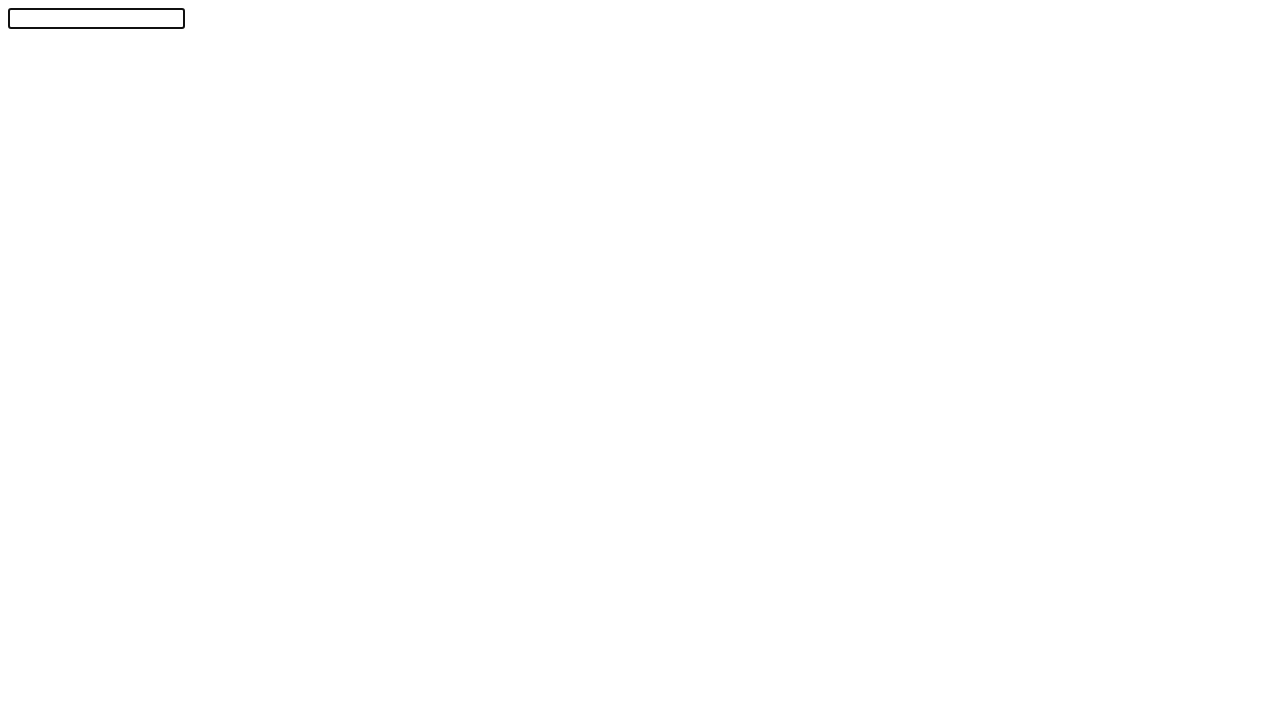

Clicked body element to unfocus any active element at (640, 356) on body
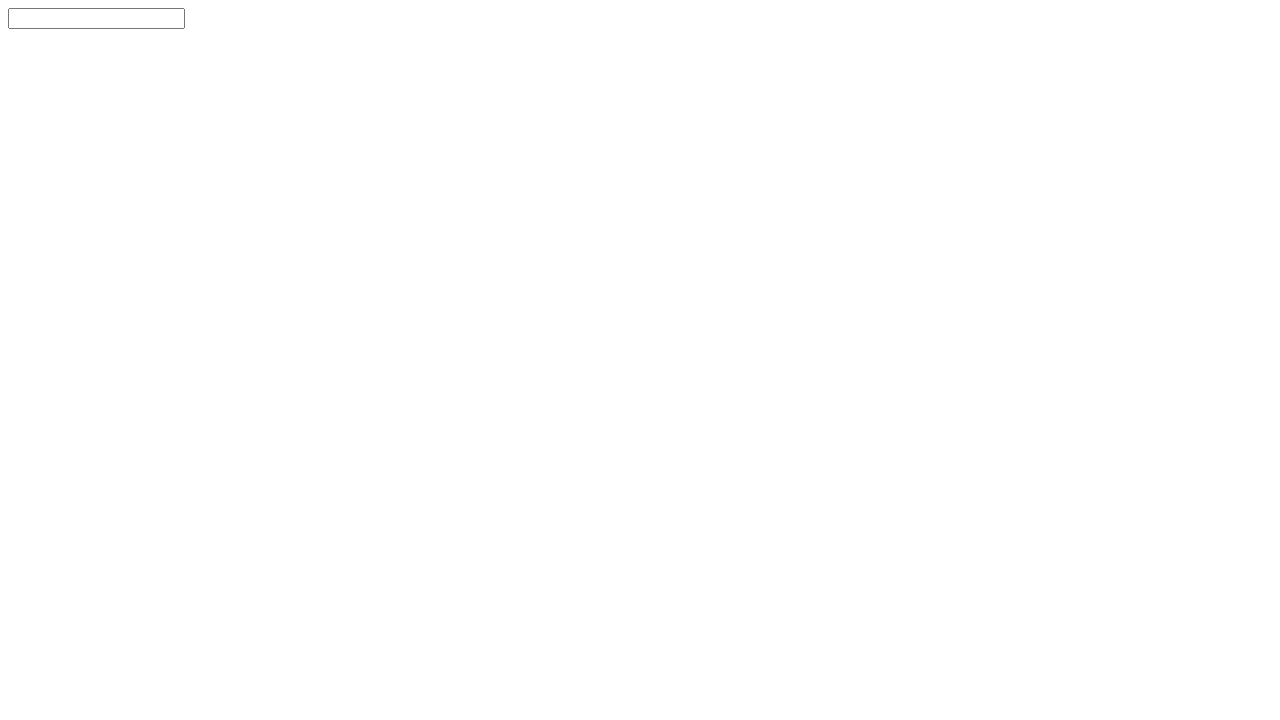

Filled text input with 'Selenium!' on #textInput
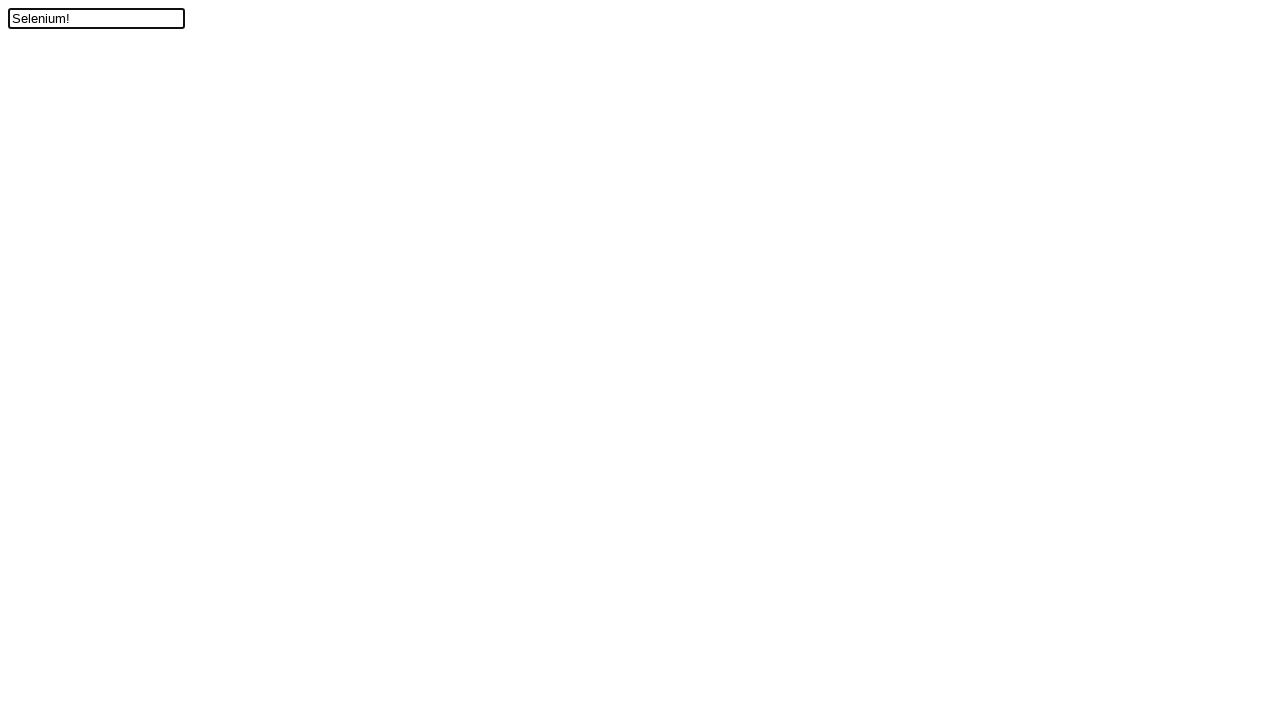

Verified that text input contains 'Selenium!'
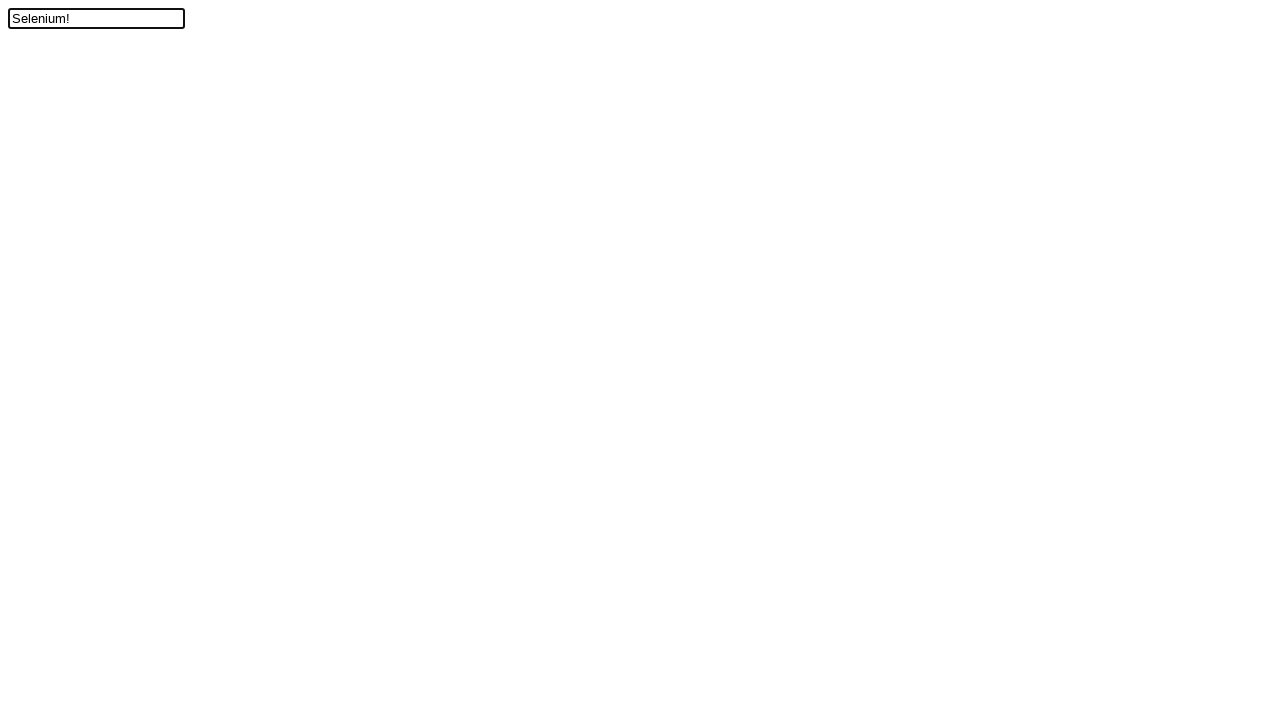

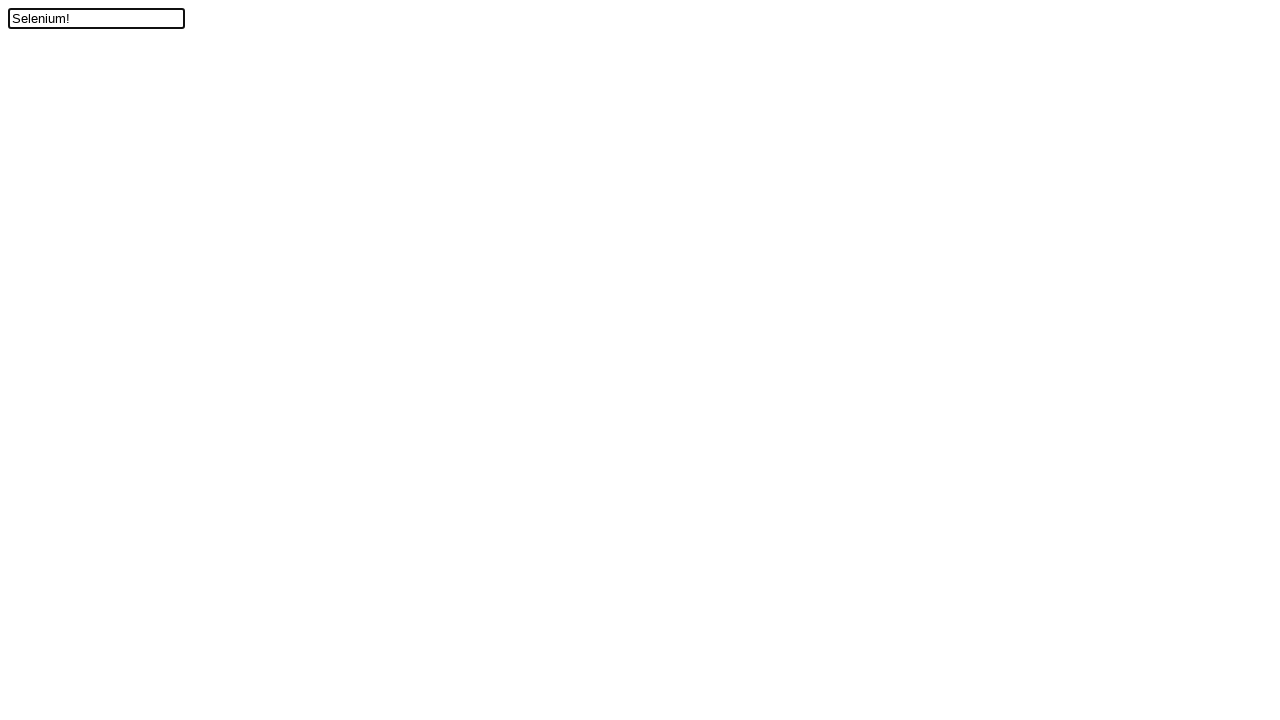